Tests selecting an option from a dropdown menu by its index position (selects Option 1 using index 1)

Starting URL: https://testcenter.techproeducation.com/index.php?page=dropdown

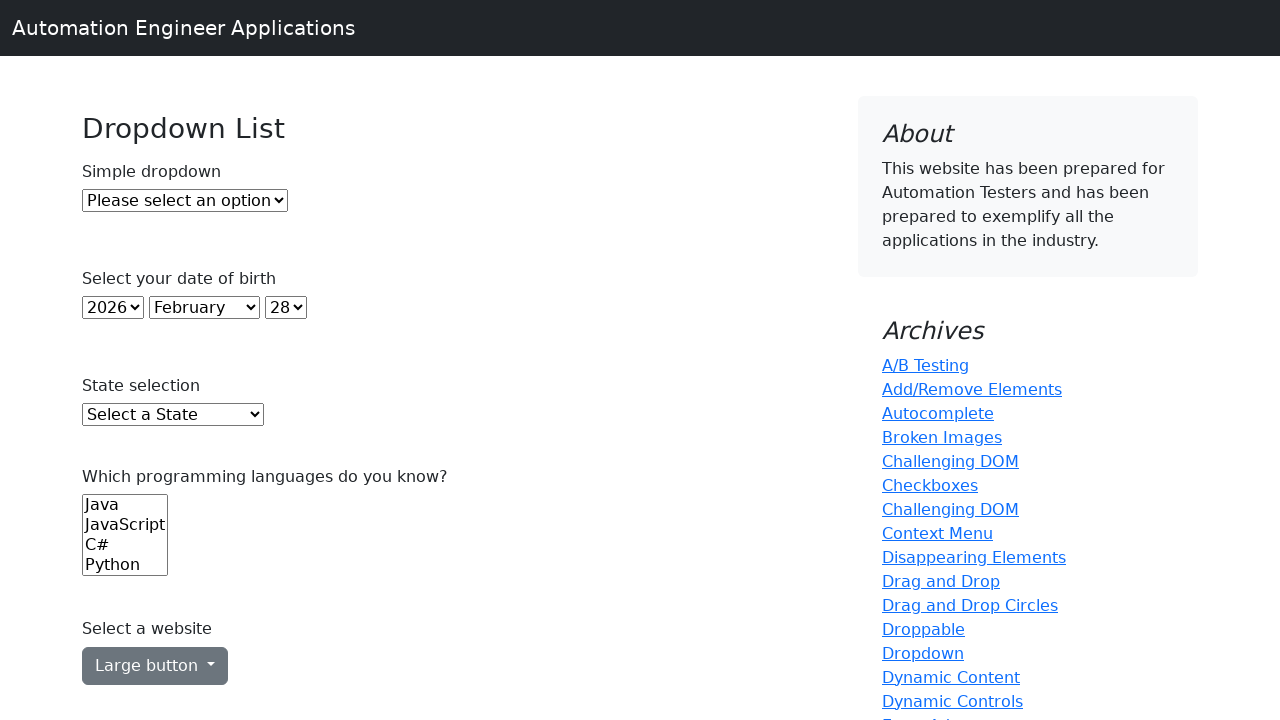

Navigated to dropdown test page
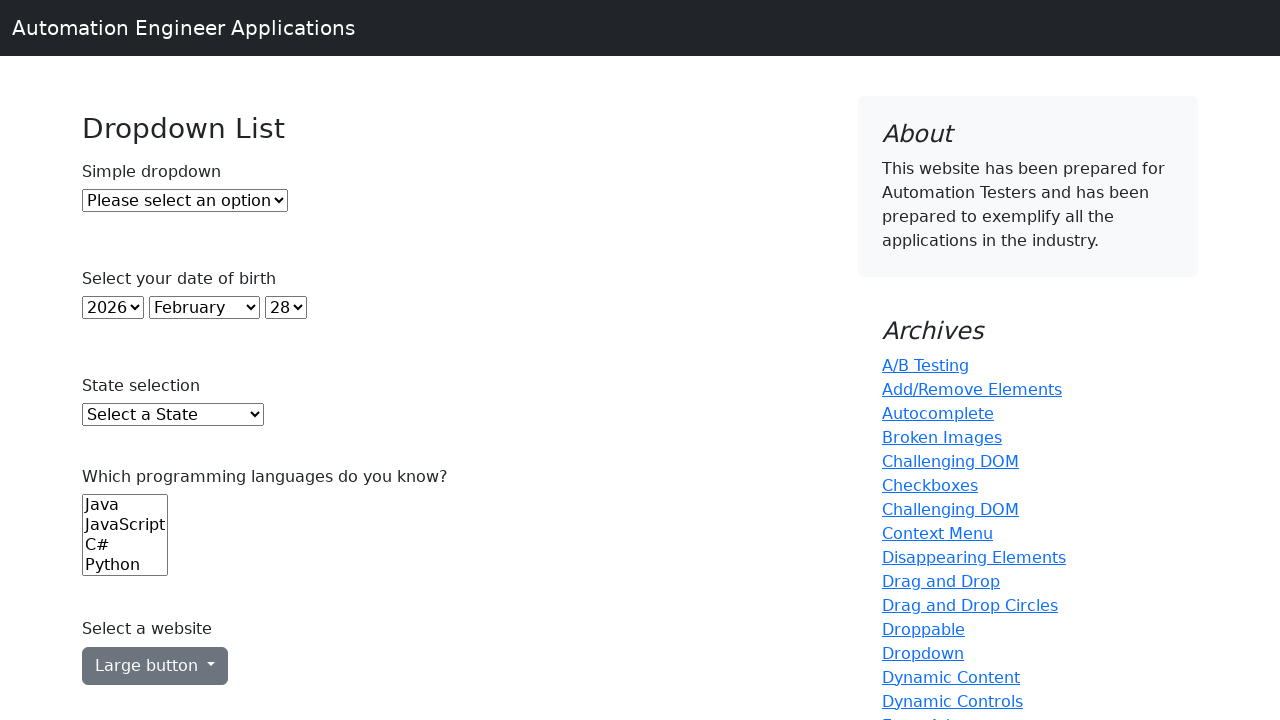

Selected Option 1 from dropdown using index 1 on #dropdown
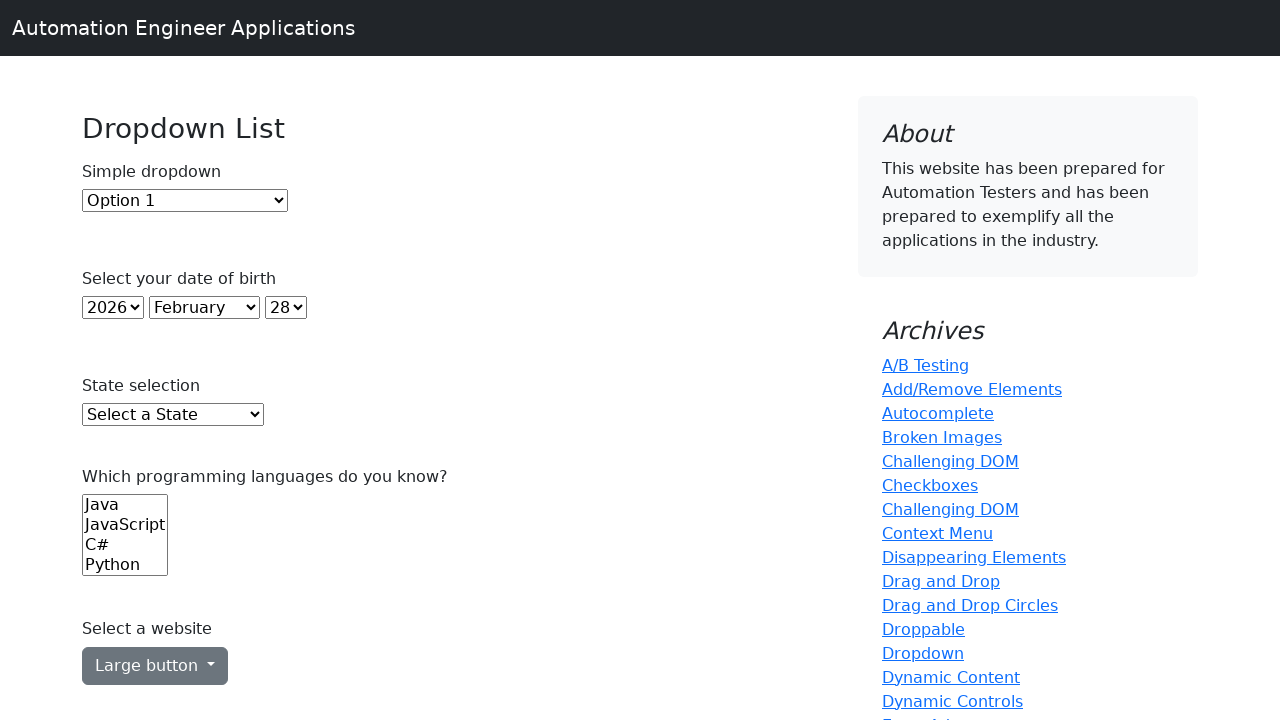

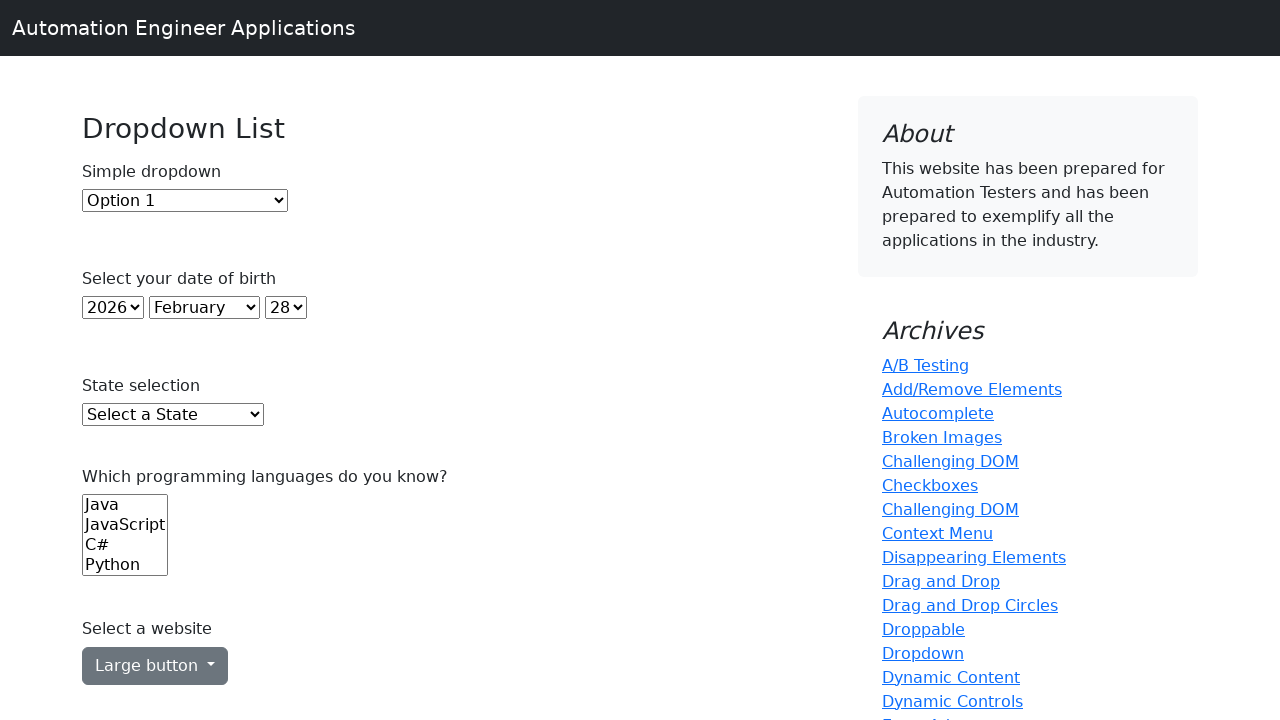